Tests registration form validation by filling all fields except email, then verifying the email required error appears

Starting URL: https://alada.vn/tai-khoan/dang-ky.html

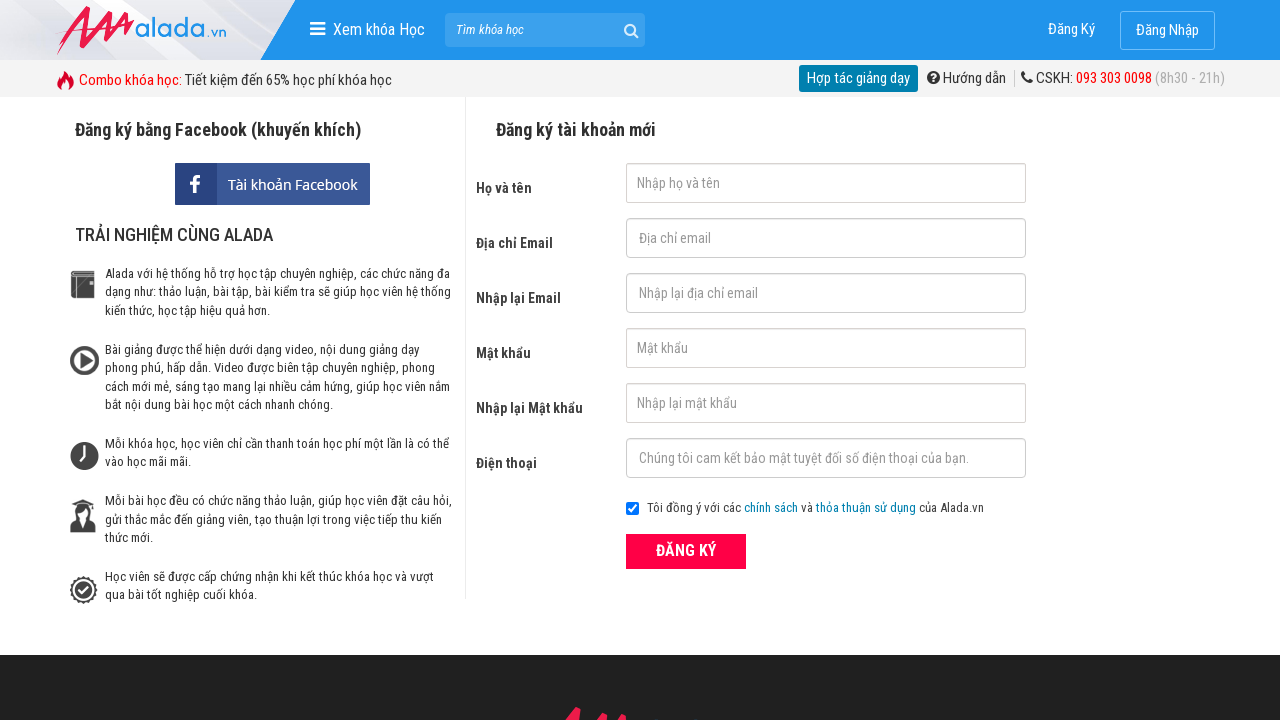

Filled name field with 'Nguyen Van Minh' on //input[@id='txtFirstname']
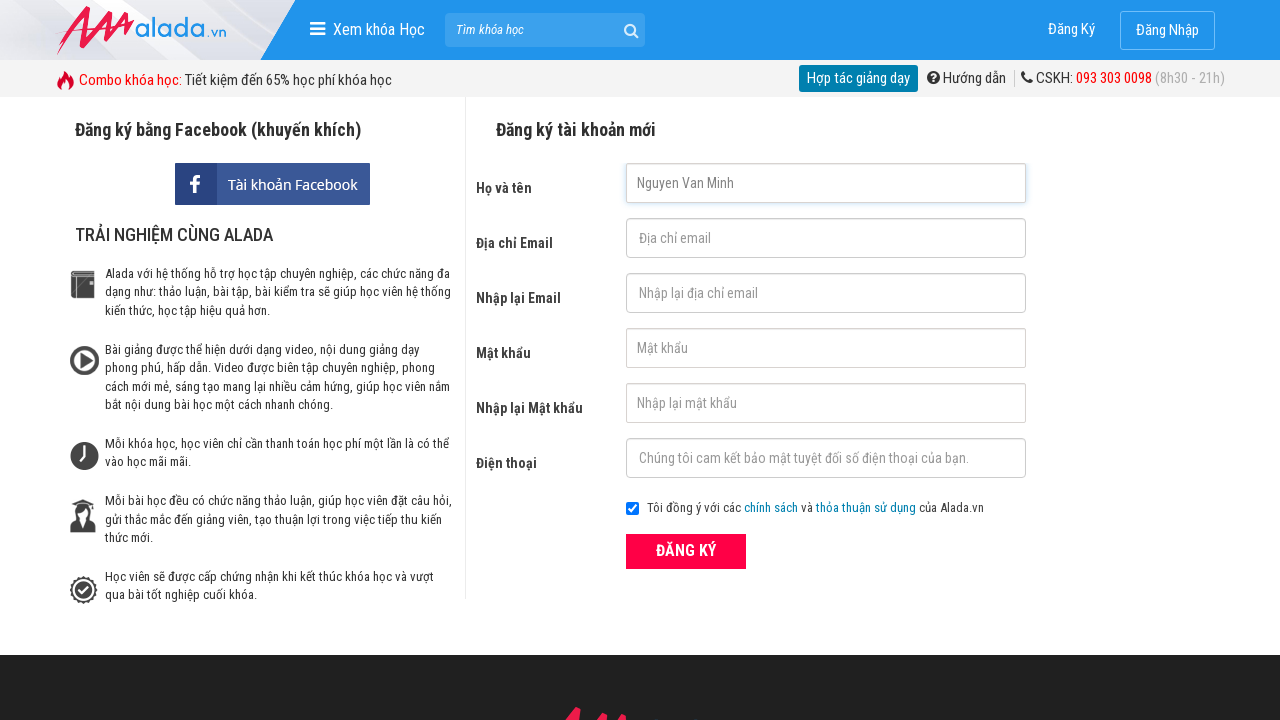

Filled password field with 'secure7890' on //input[@id='txtPassword']
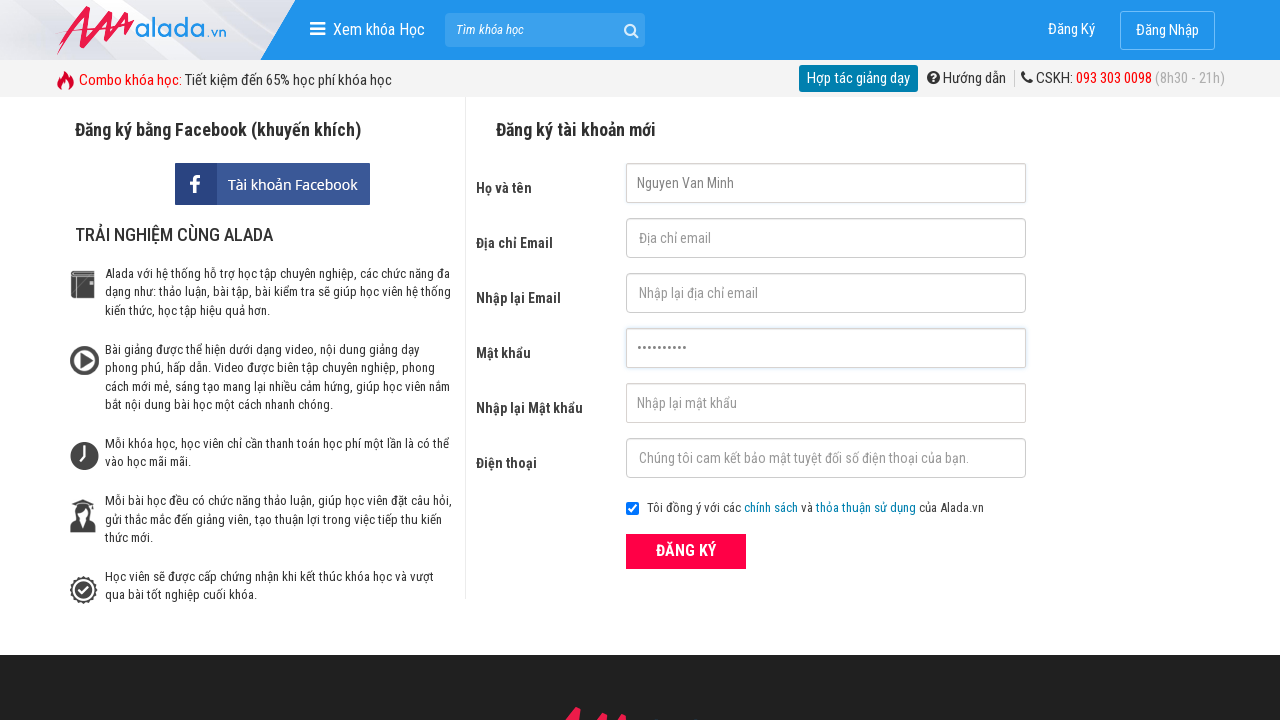

Filled confirm password field with 'secure7890' on //input[@id='txtCPassword']
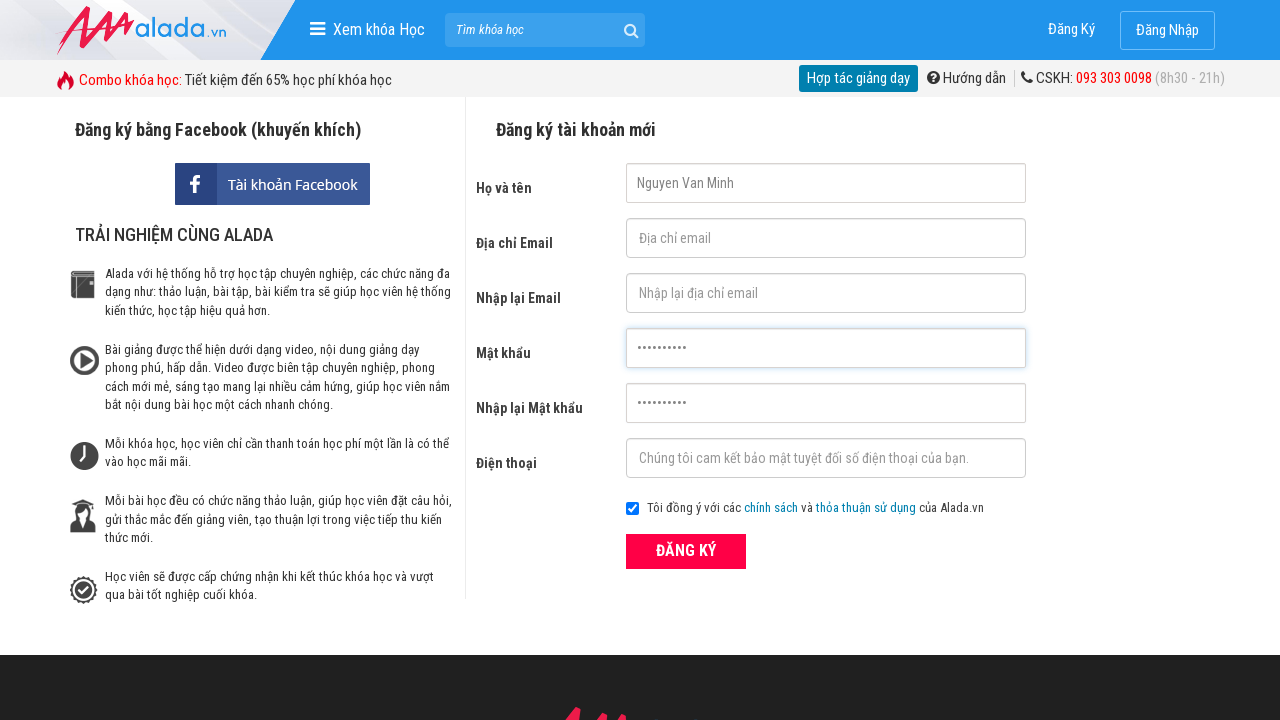

Filled phone field with '0987654321' on //input[@id='txtPhone']
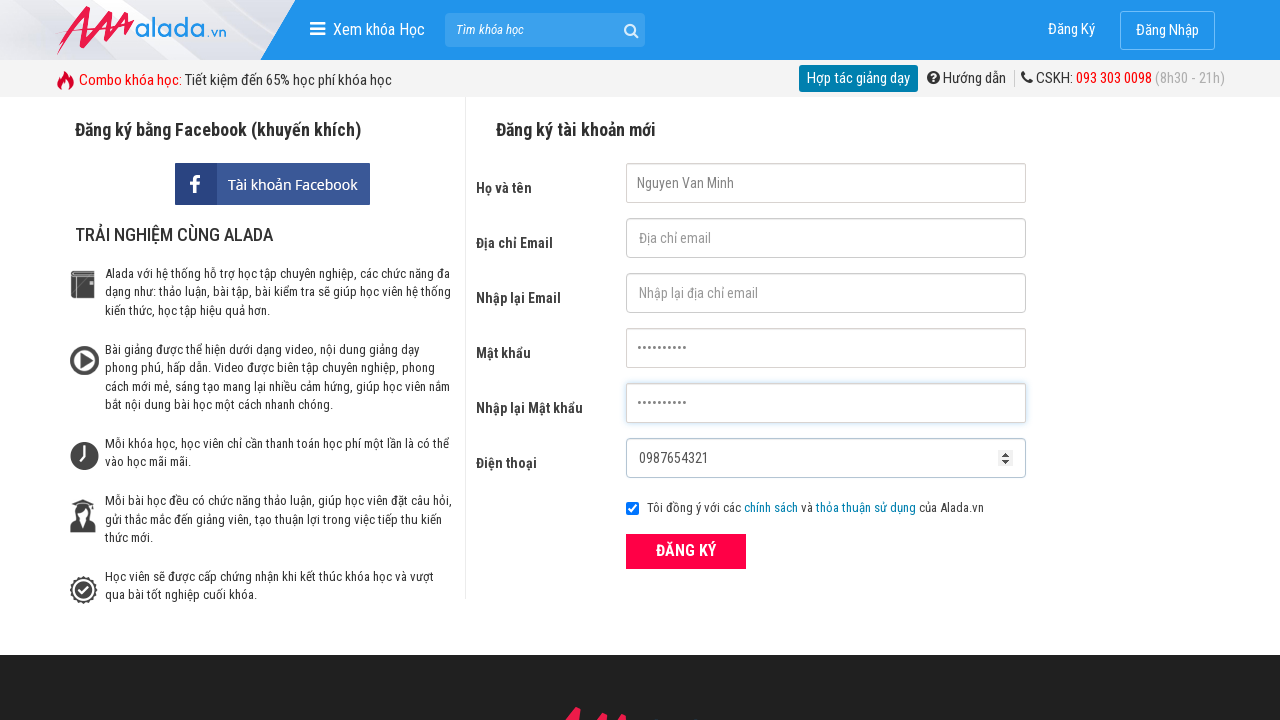

Clicked submit button to register at (686, 551) on xpath=//button[@class='btn_pink_sm fs16']
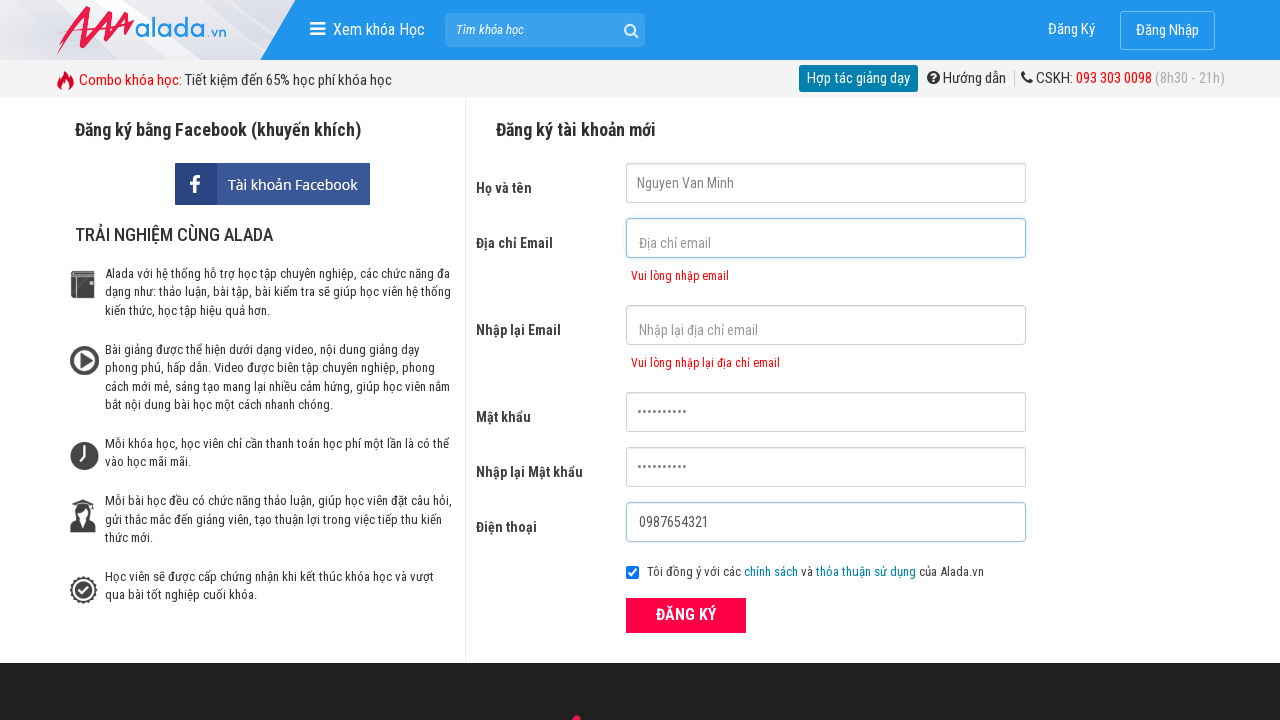

Email required error message appeared
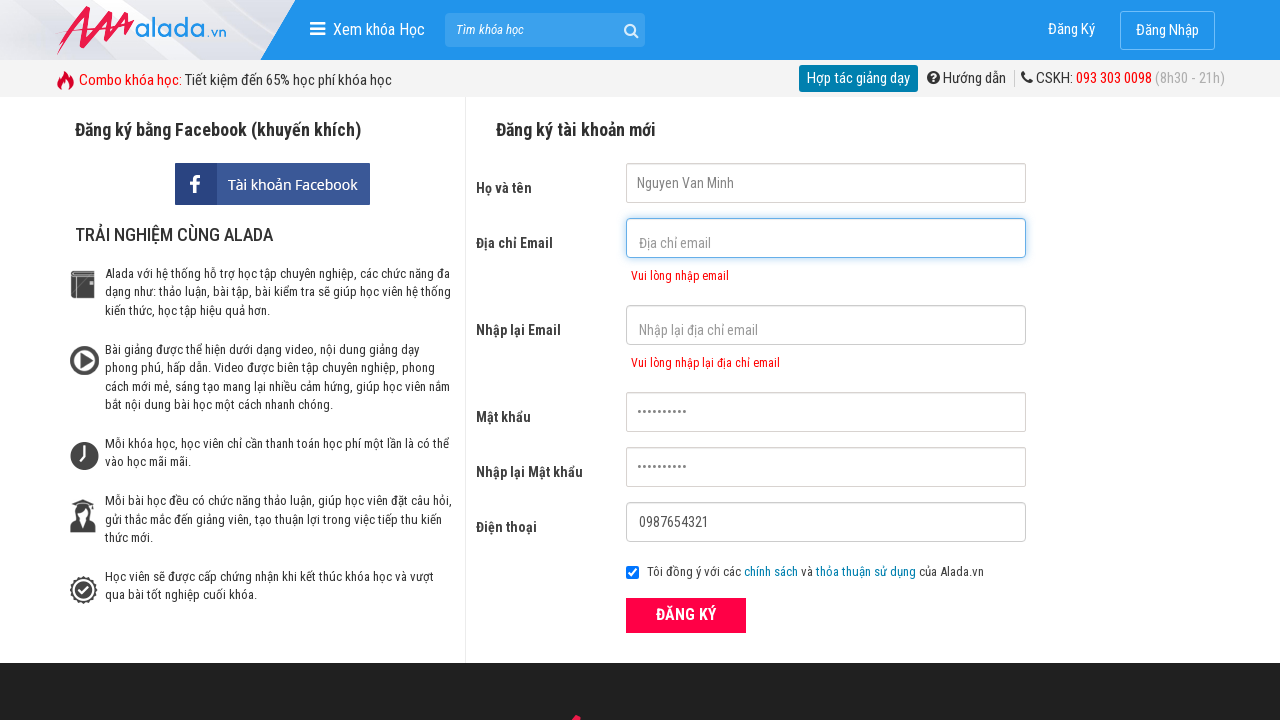

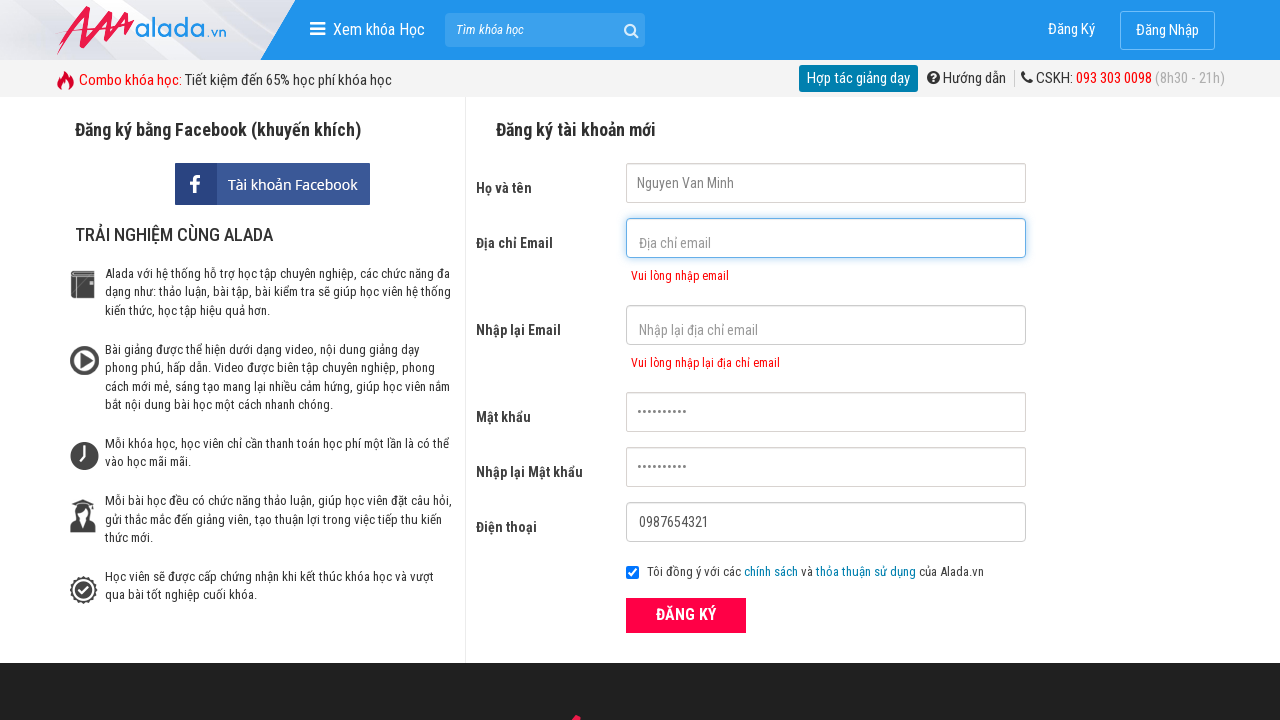